Tests drag and drop functionality on jQuery UI demo page by dragging an element into a droppable area within an iframe

Starting URL: https://jqueryui.com/droppable/

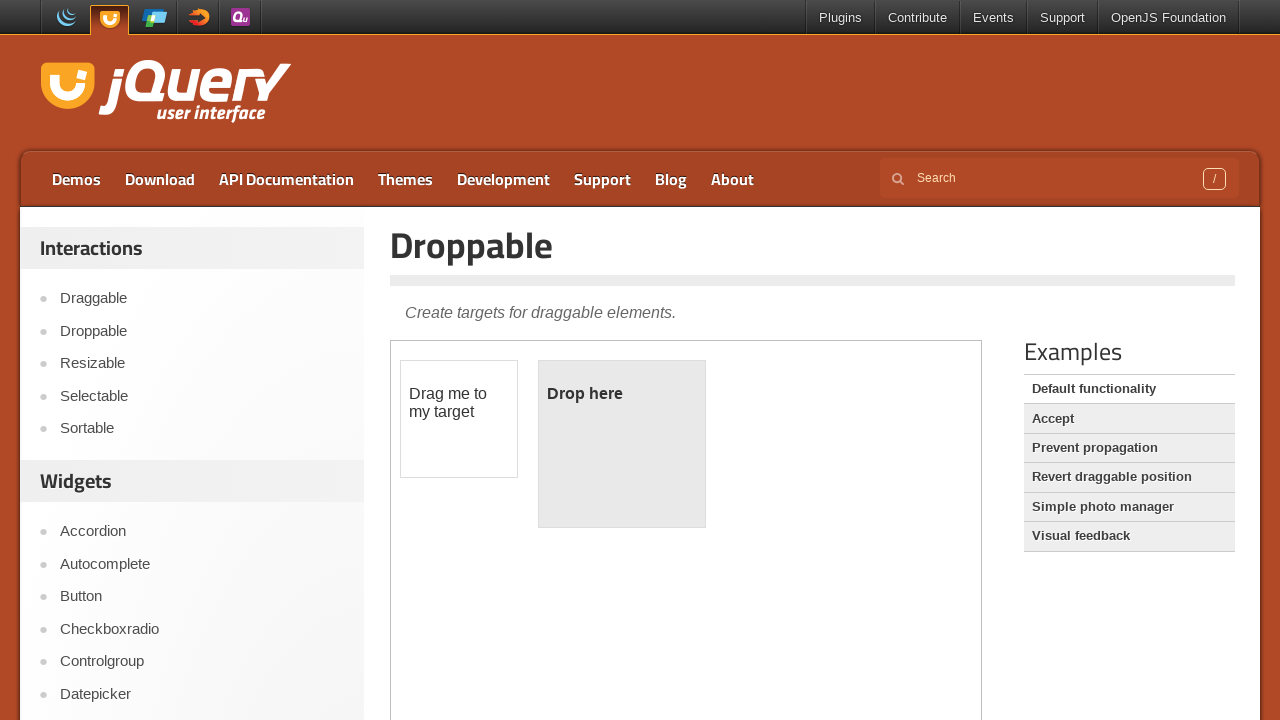

Located demo iframe
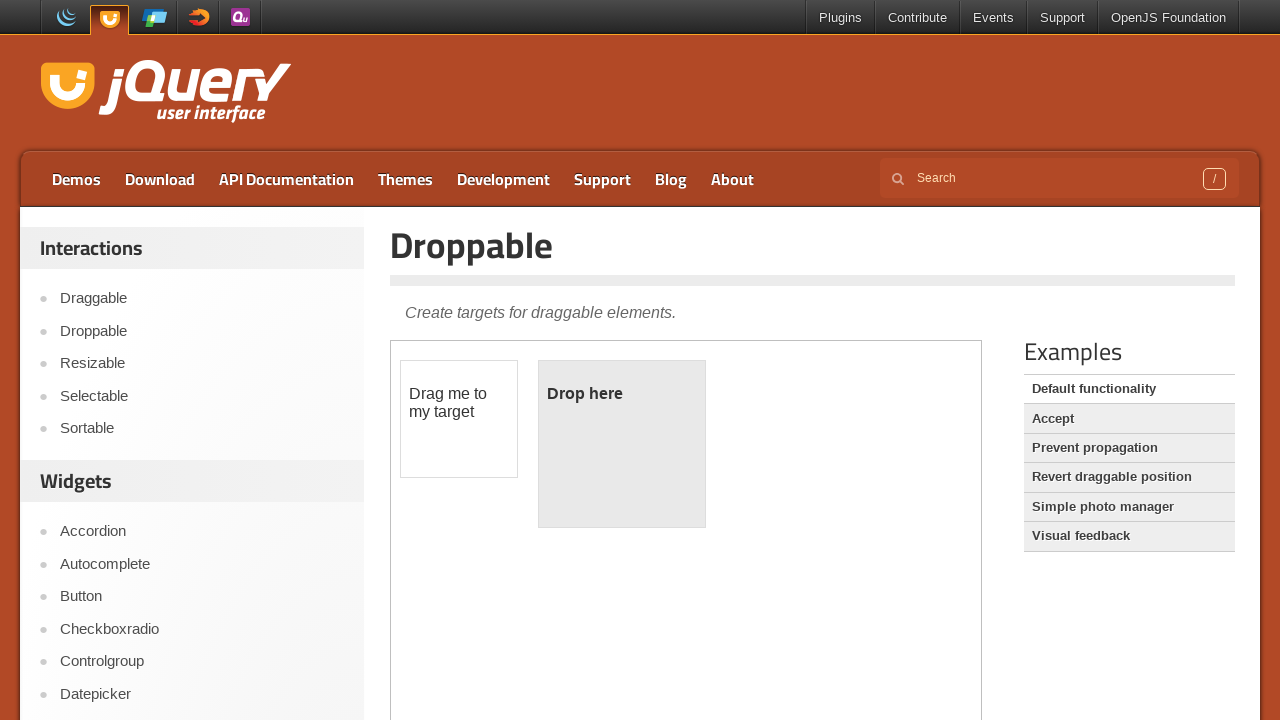

Located draggable element within iframe
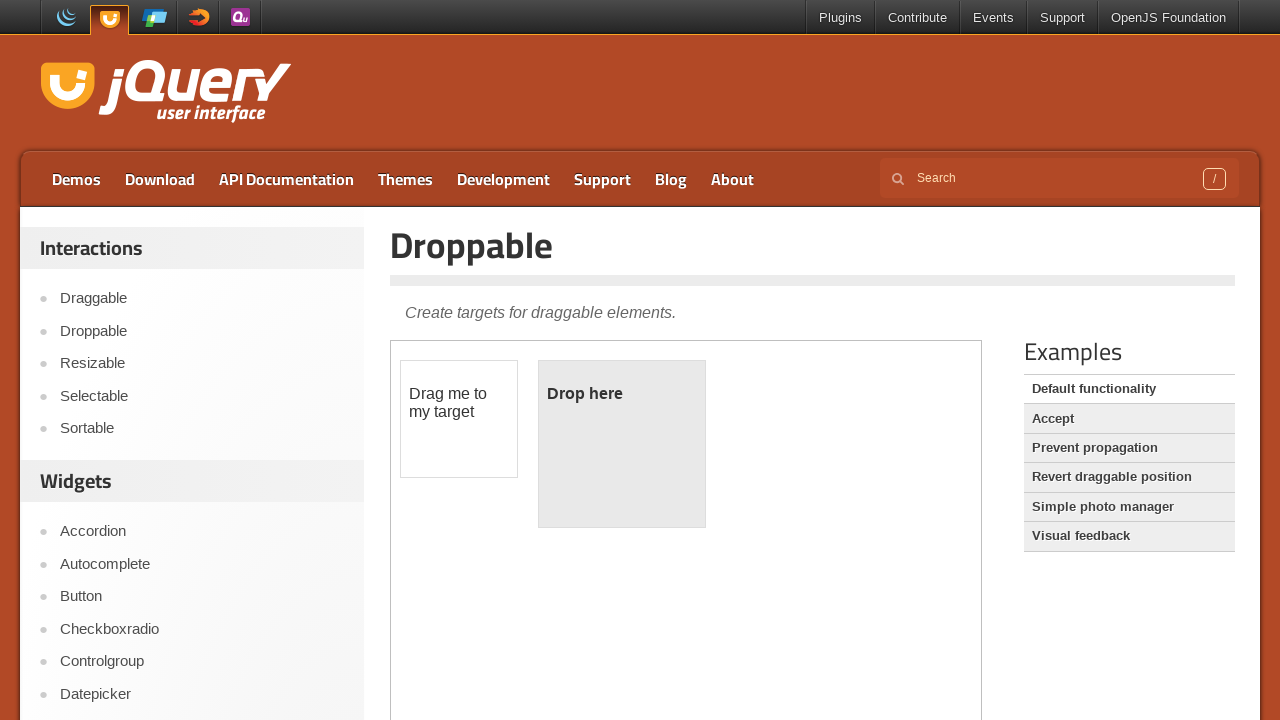

Located droppable element within iframe
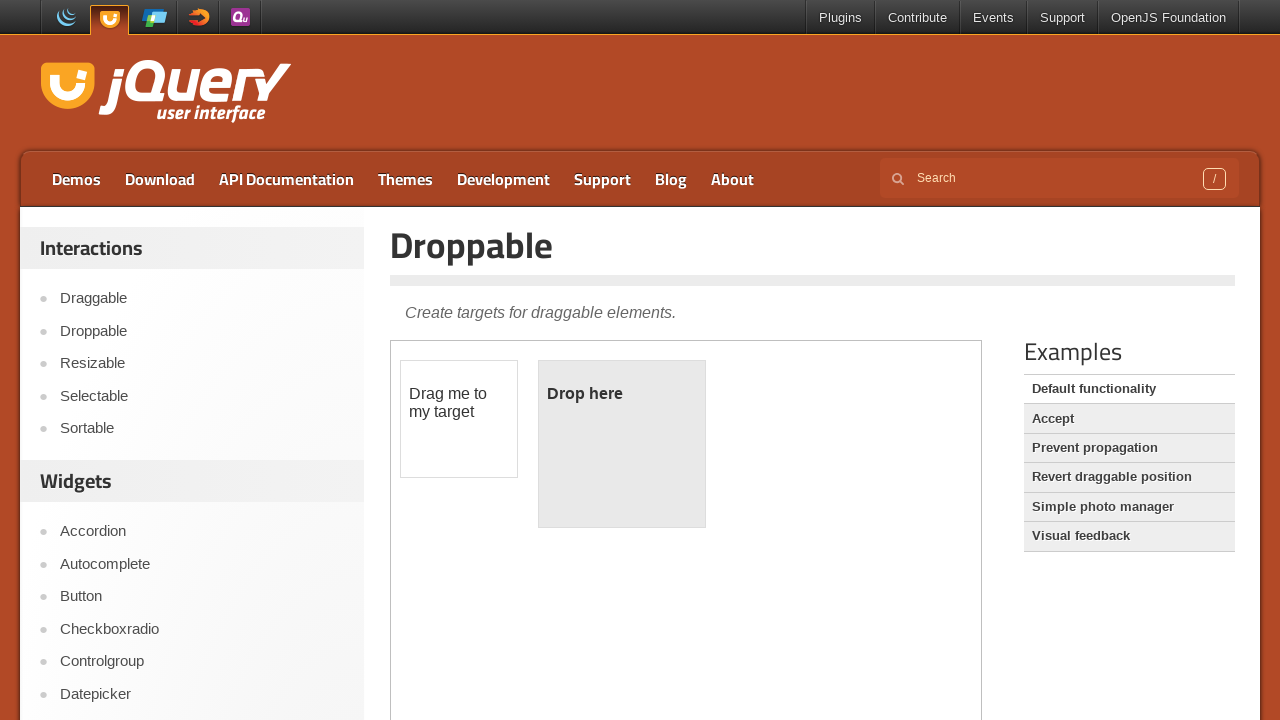

Dragged element into droppable area at (622, 444)
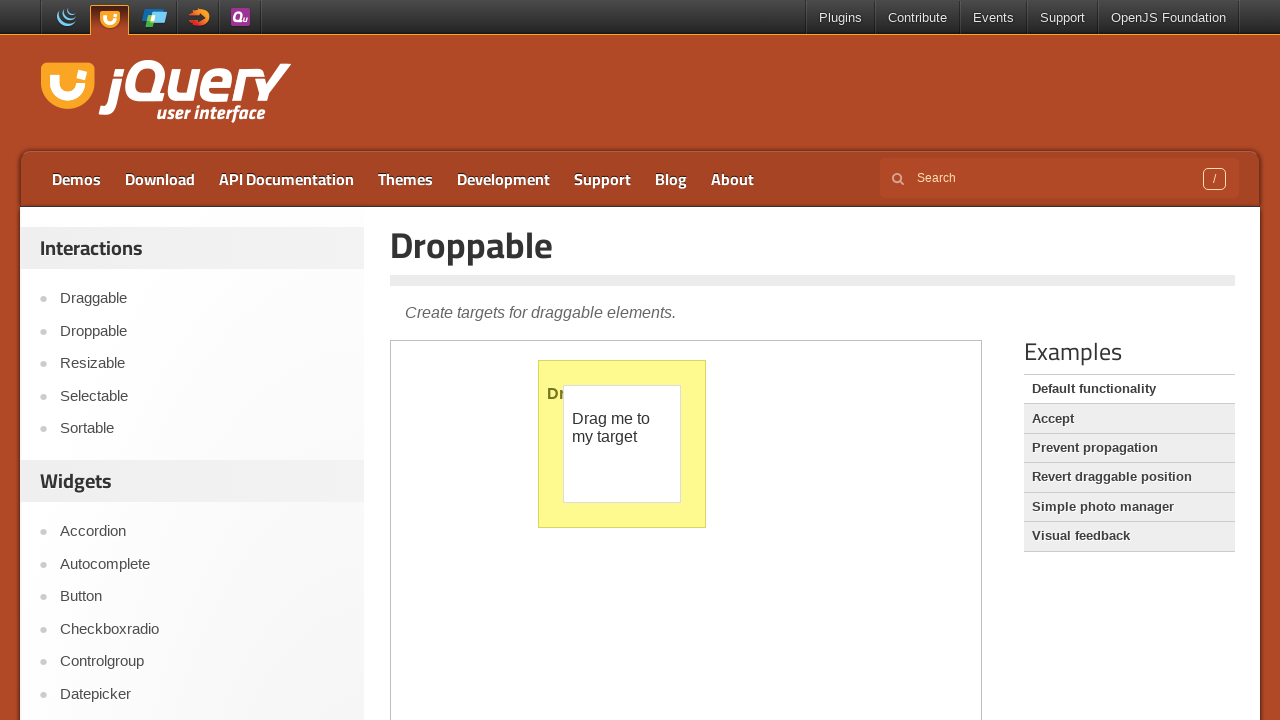

Clicked Accept link on main page at (1129, 419) on xpath=//a[text()='Accept']
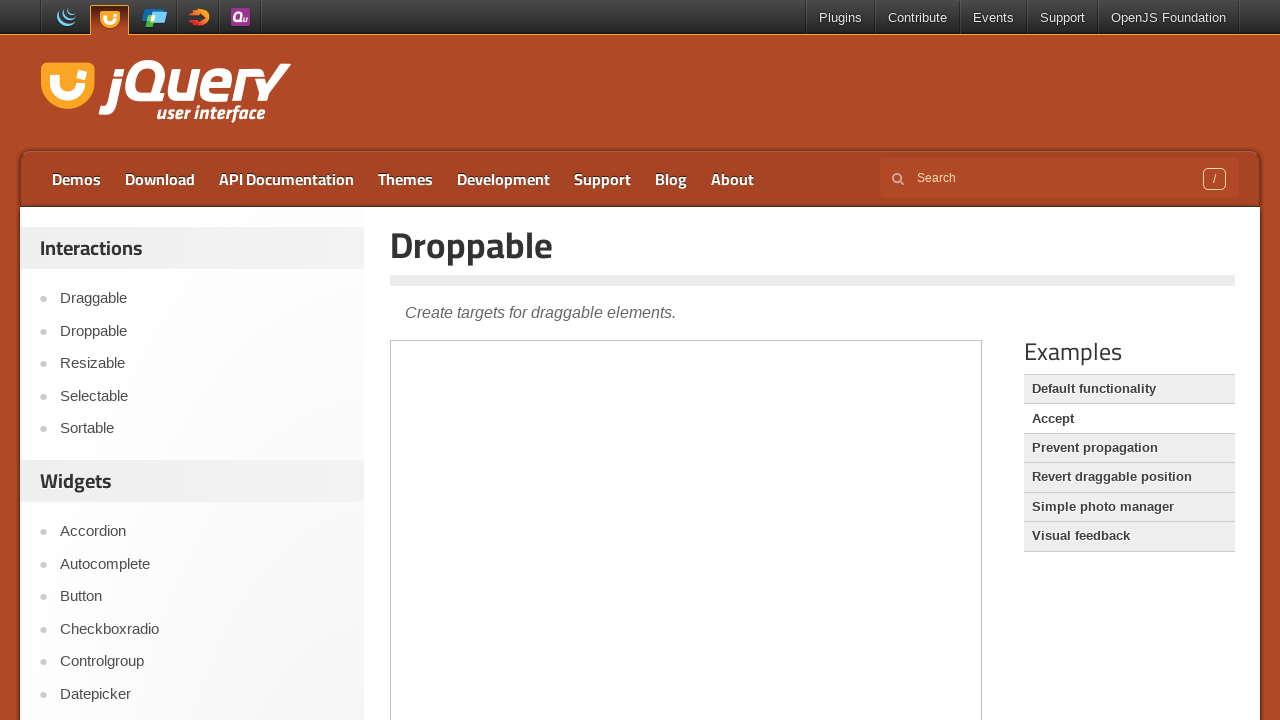

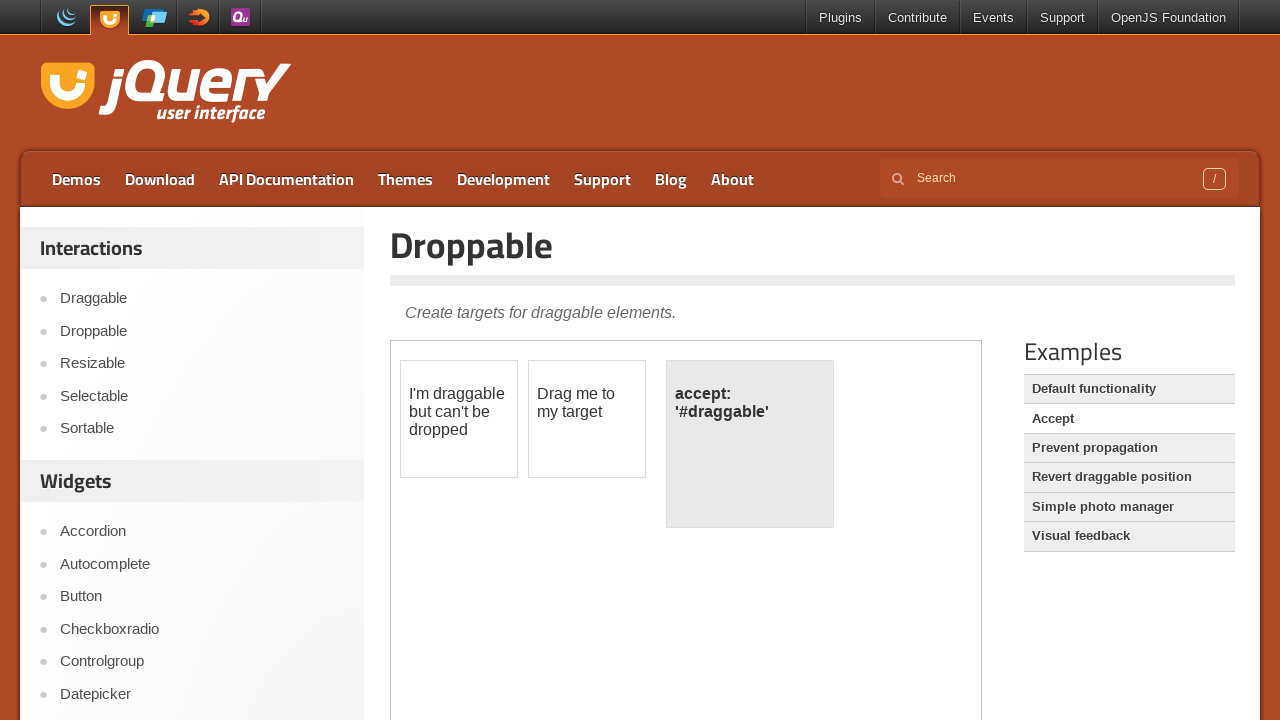